Tests checkbox functionality by checking each checkbox and verifying they become checked

Starting URL: https://codenboxautomationlab.com/practice/

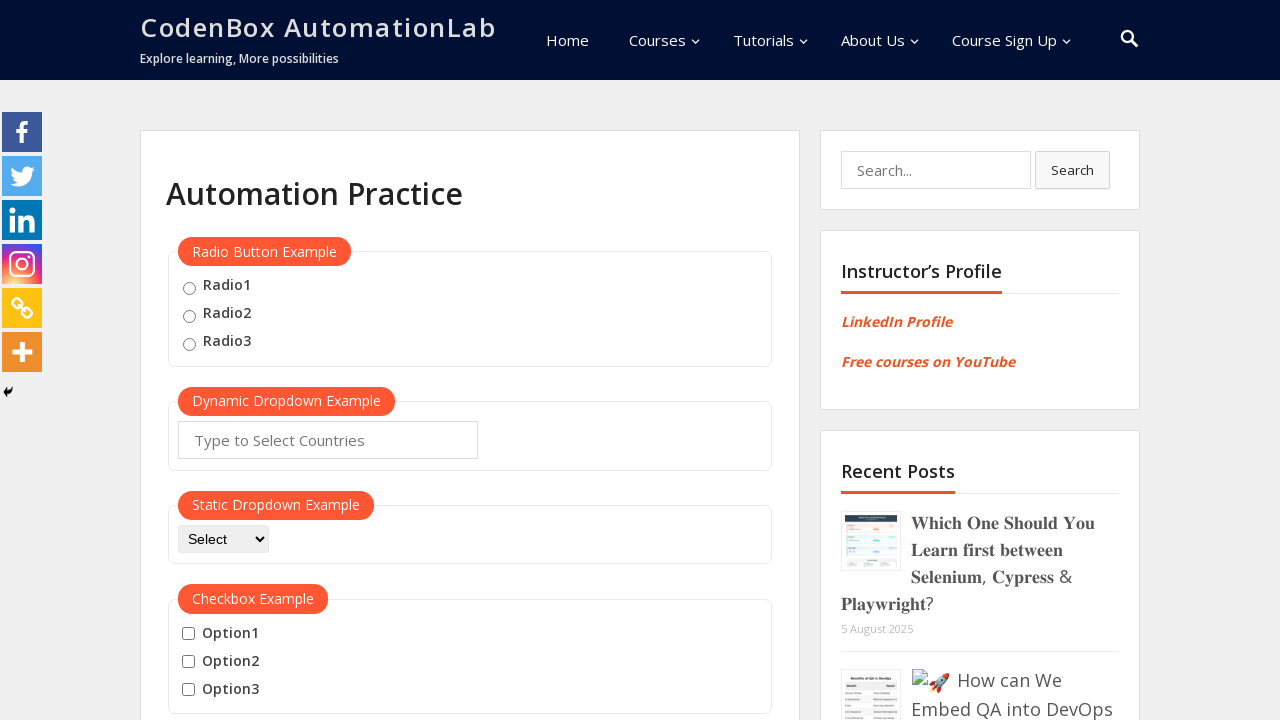

Located all checkboxes in the checkbox example section
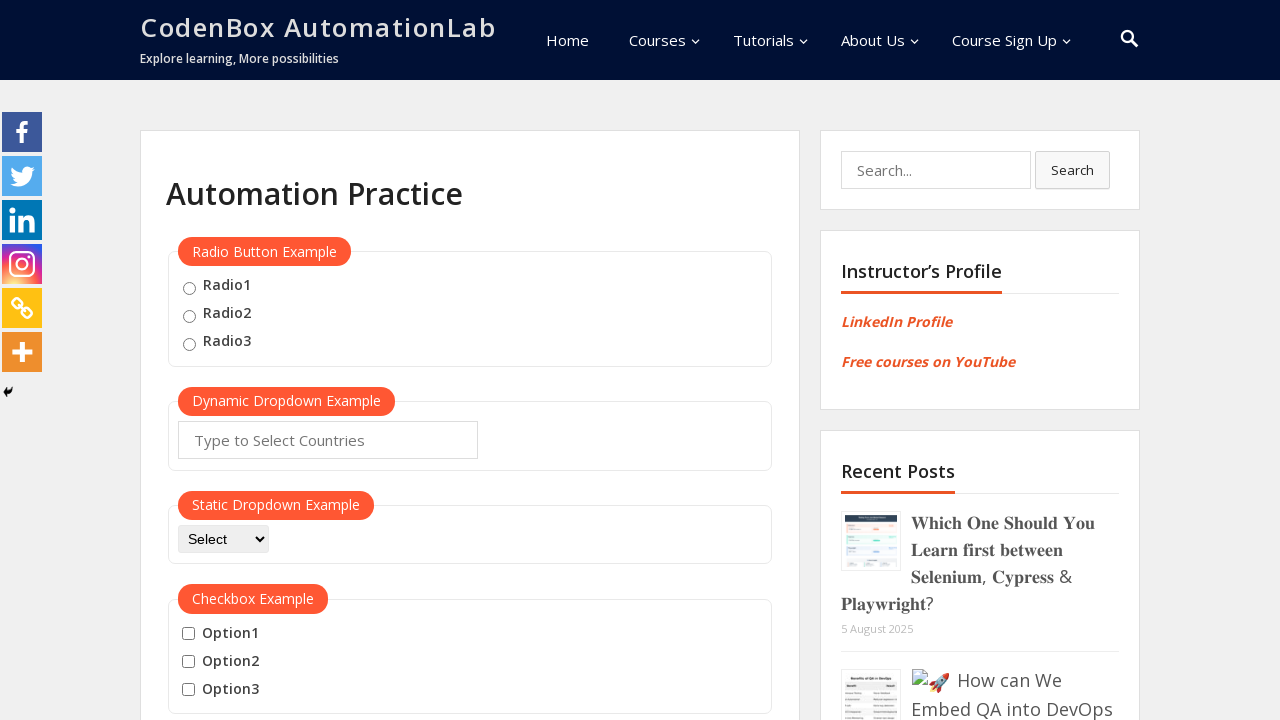

Found 3 checkboxes to test
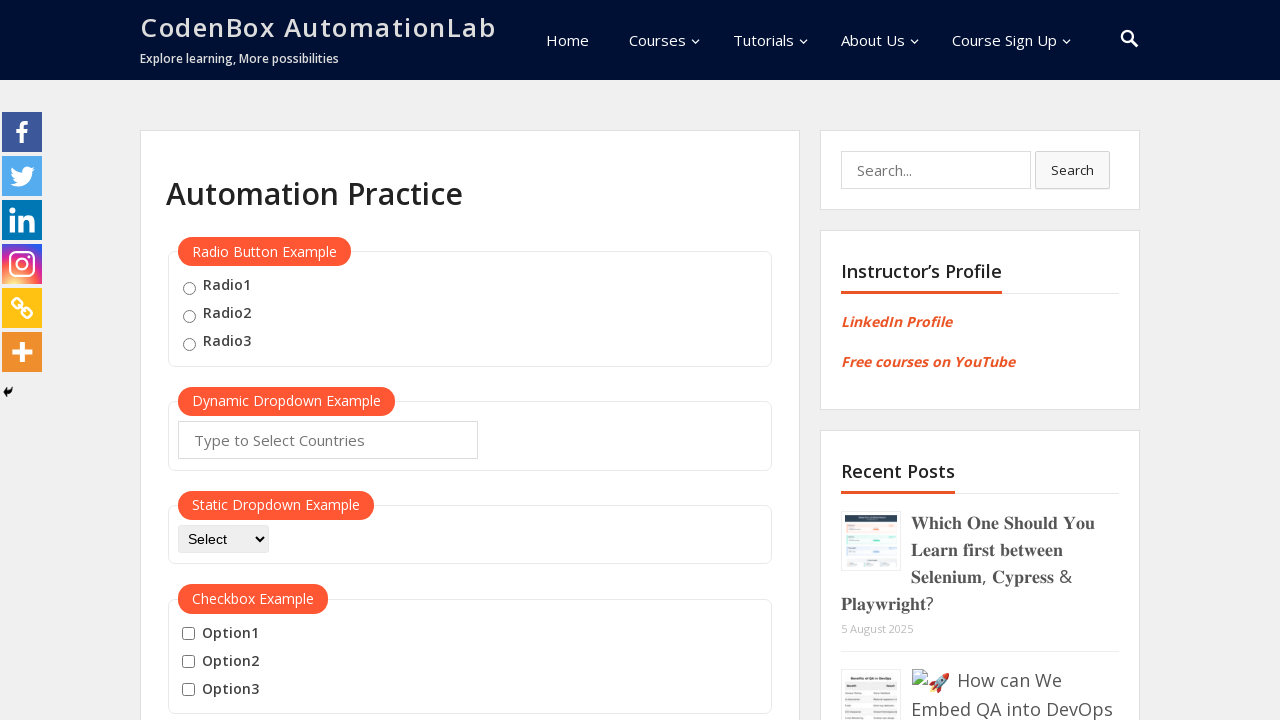

Selected checkbox 1 of 3
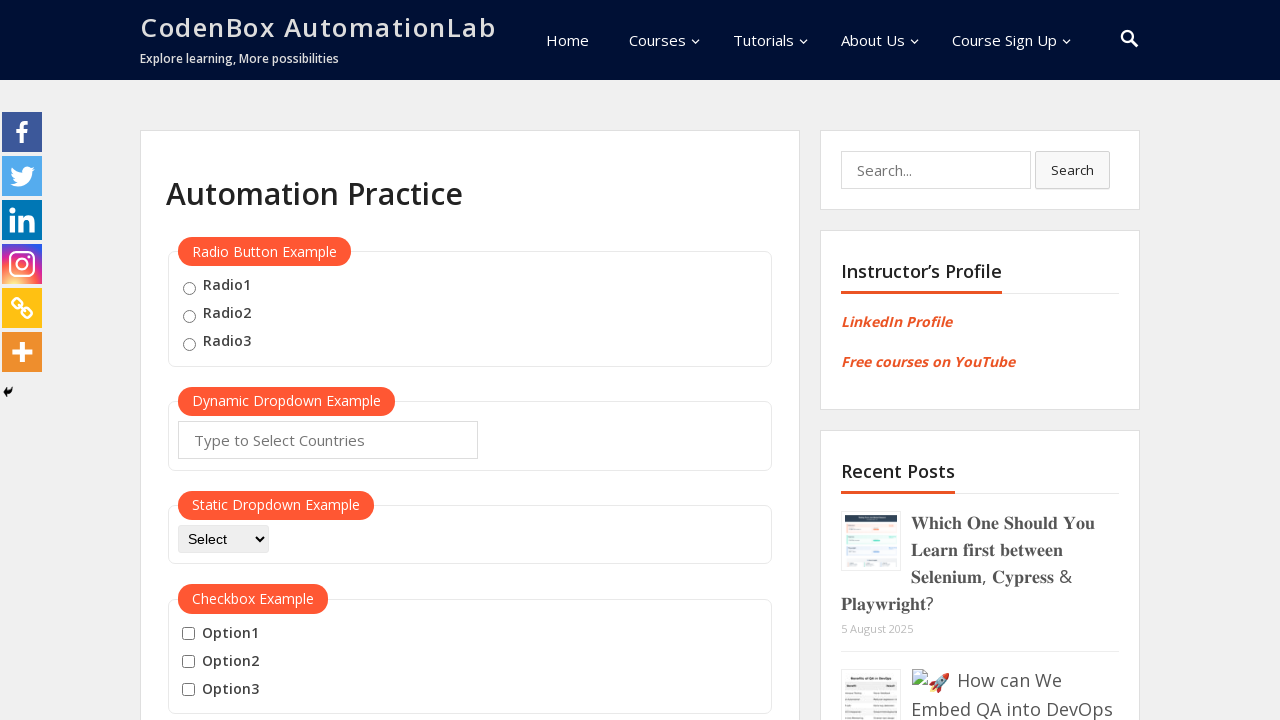

Checked checkbox 1 at (188, 634) on #checkbox-example input[type="checkbox"] >> nth=0
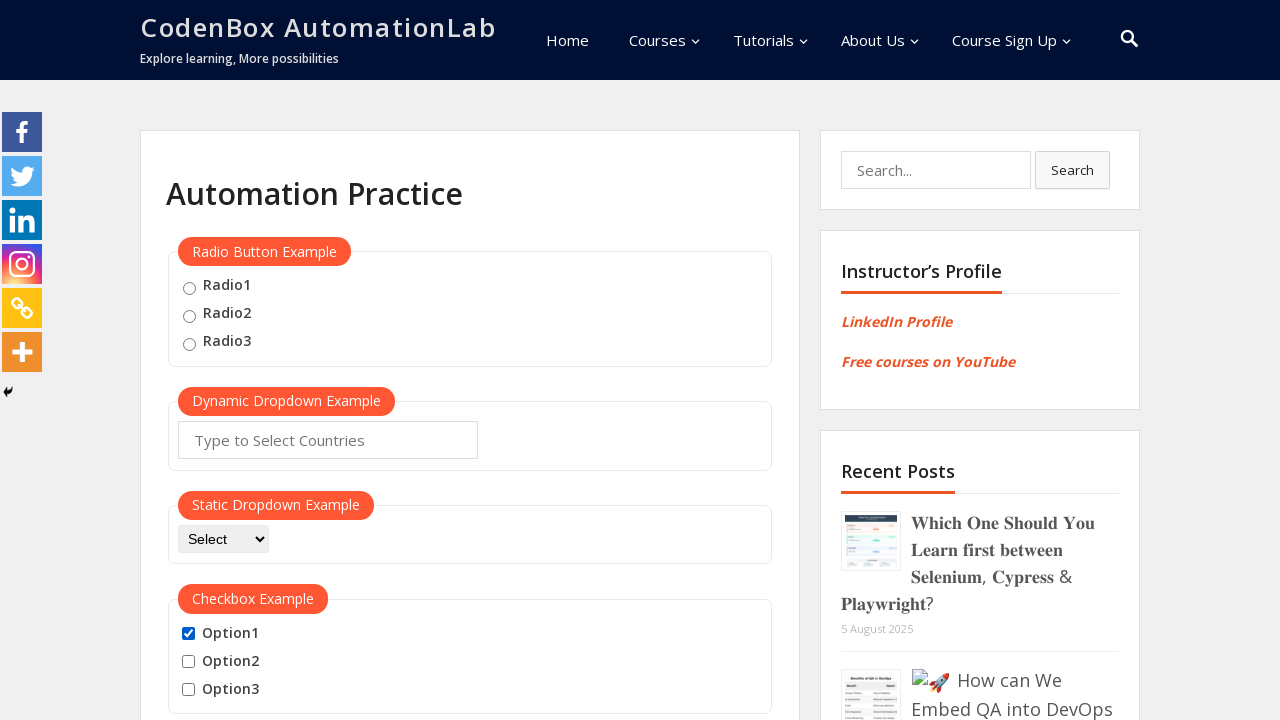

Verified checkbox 1 is checked
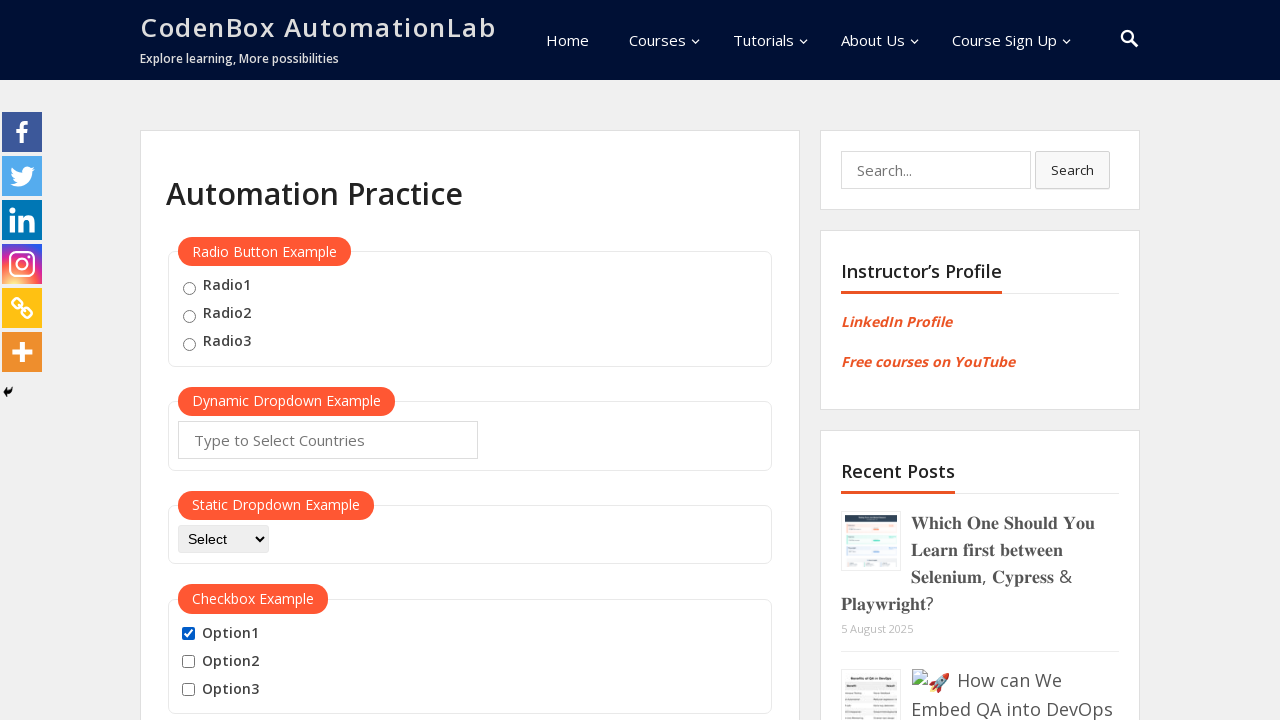

Selected checkbox 2 of 3
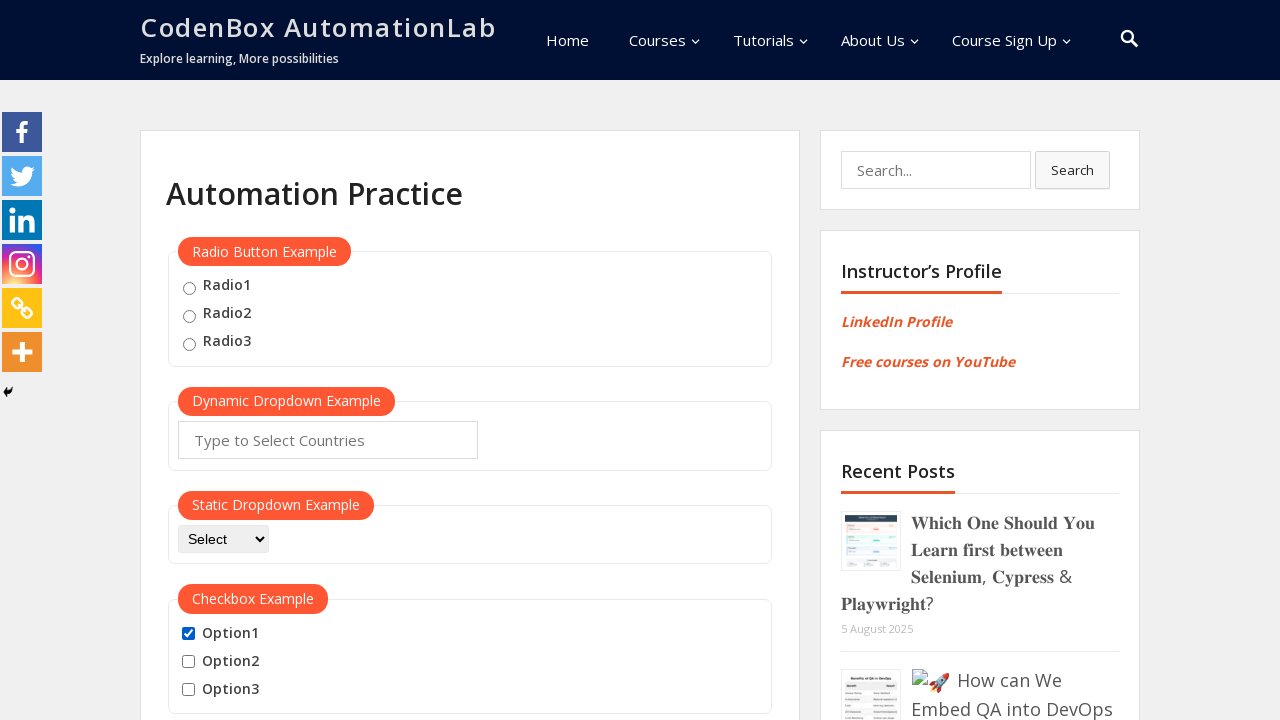

Checked checkbox 2 at (188, 662) on #checkbox-example input[type="checkbox"] >> nth=1
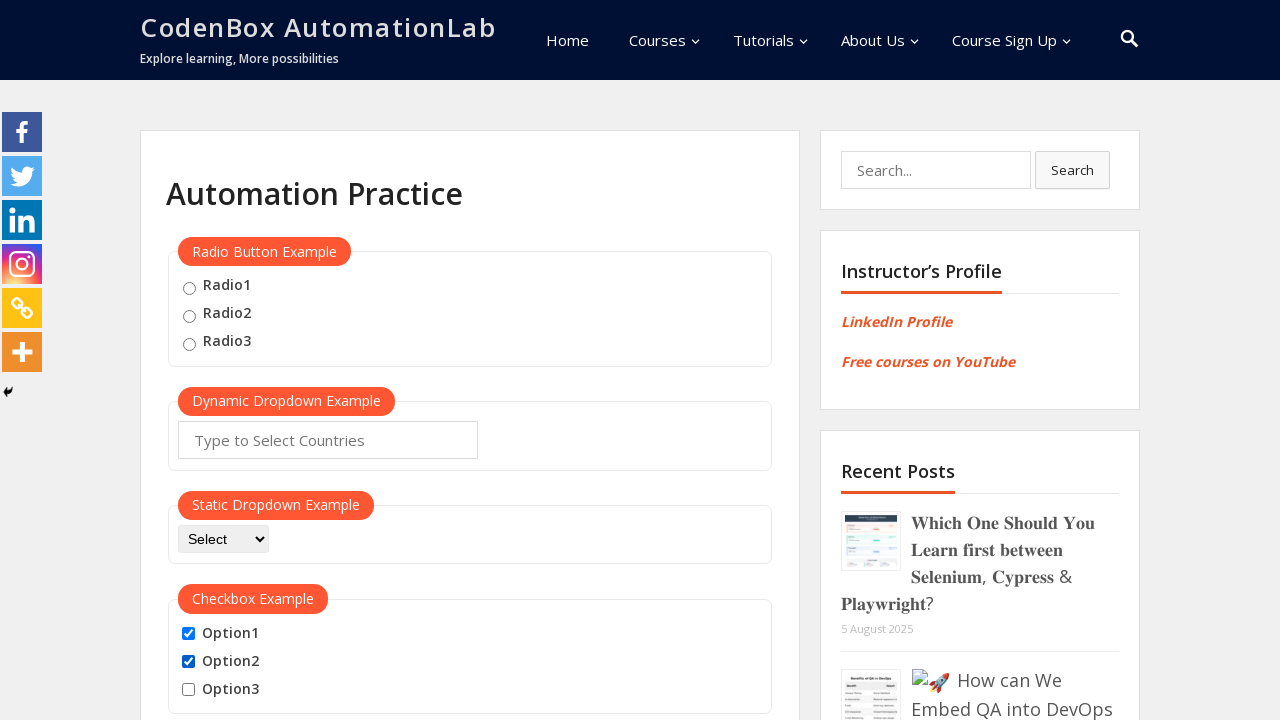

Verified checkbox 2 is checked
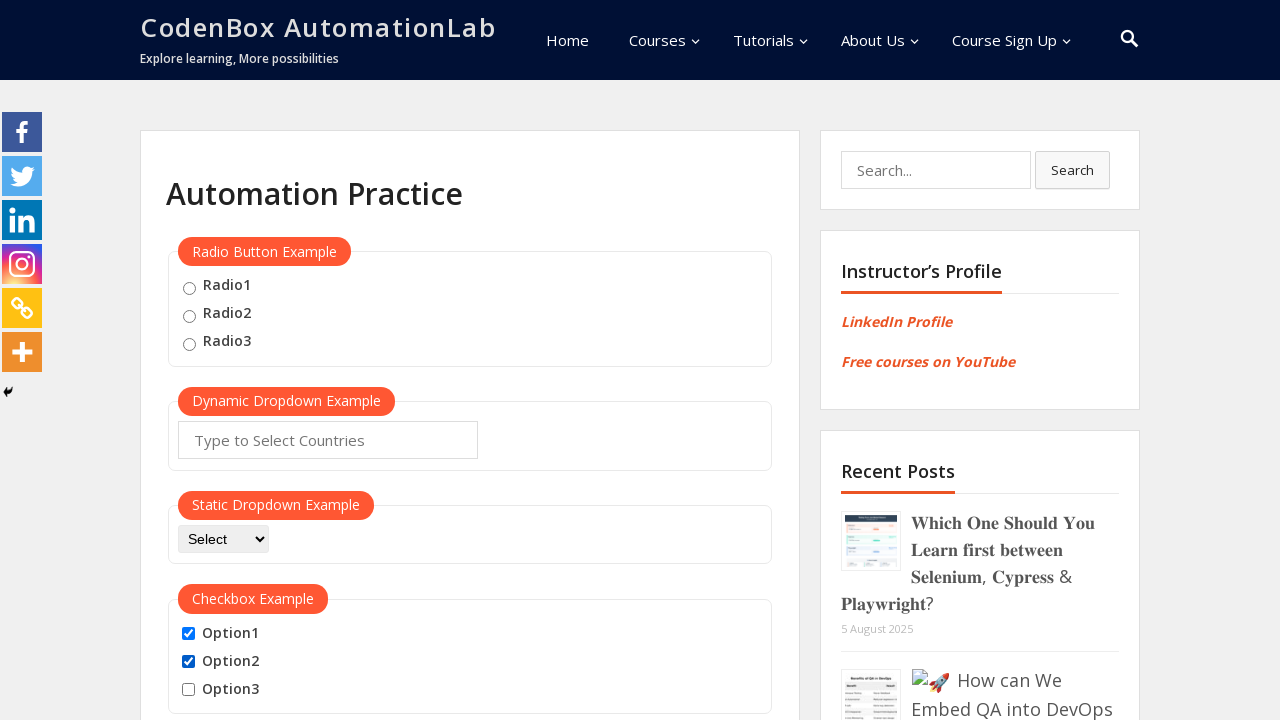

Selected checkbox 3 of 3
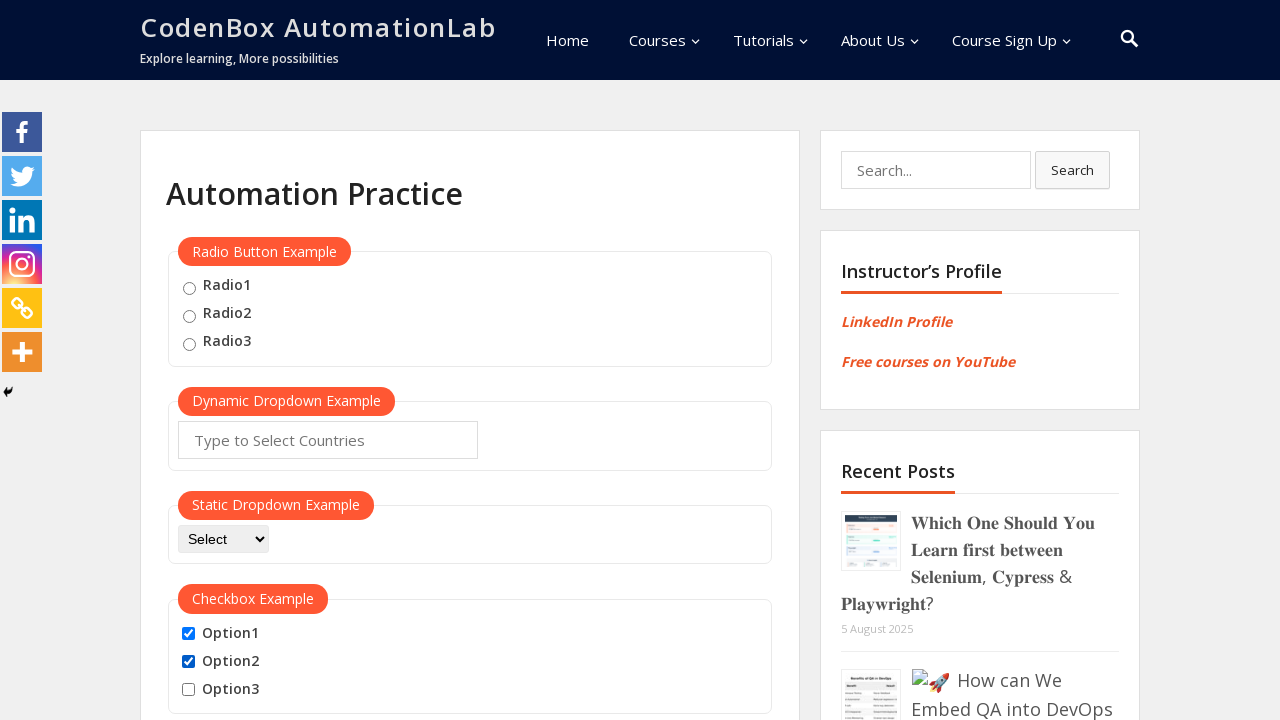

Checked checkbox 3 at (188, 690) on #checkbox-example input[type="checkbox"] >> nth=2
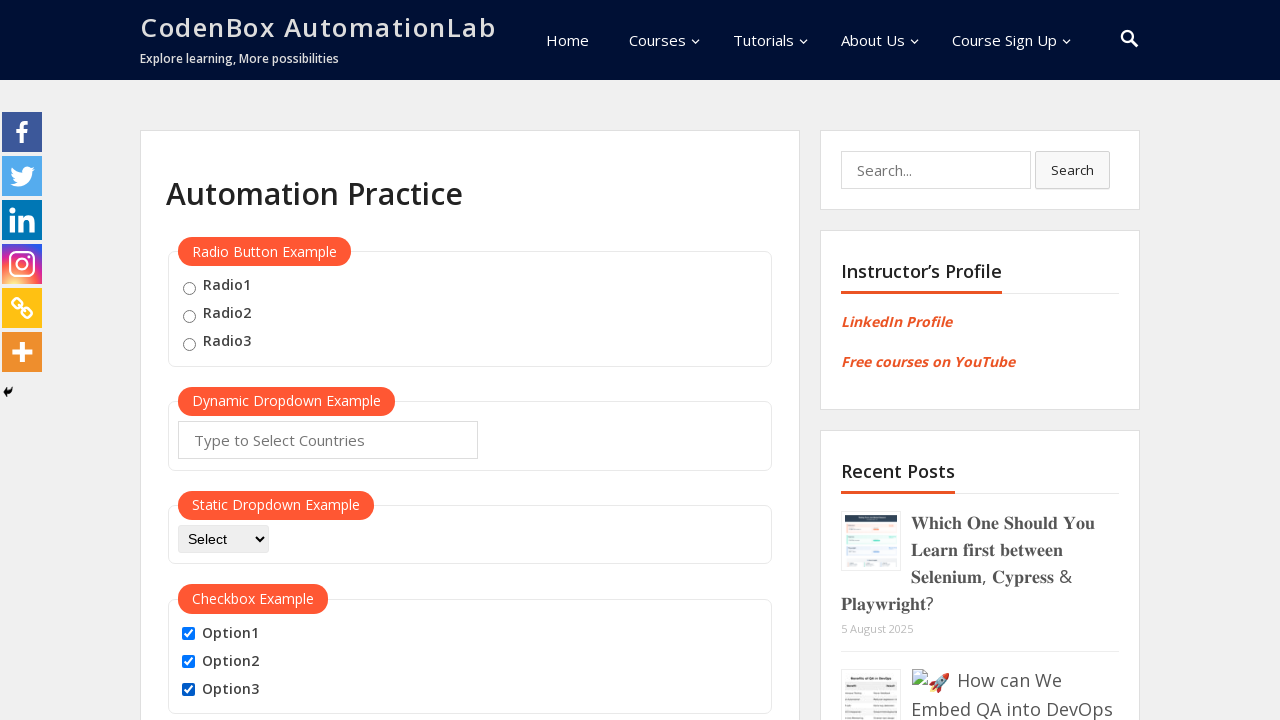

Verified checkbox 3 is checked
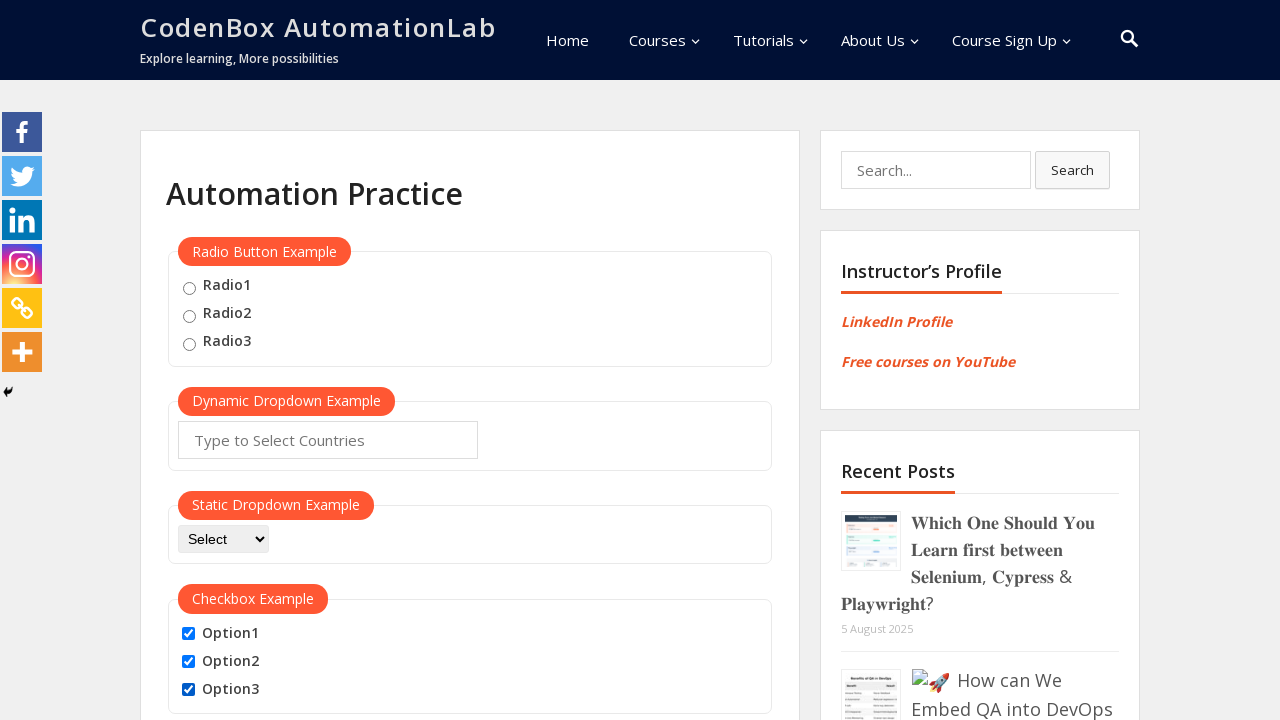

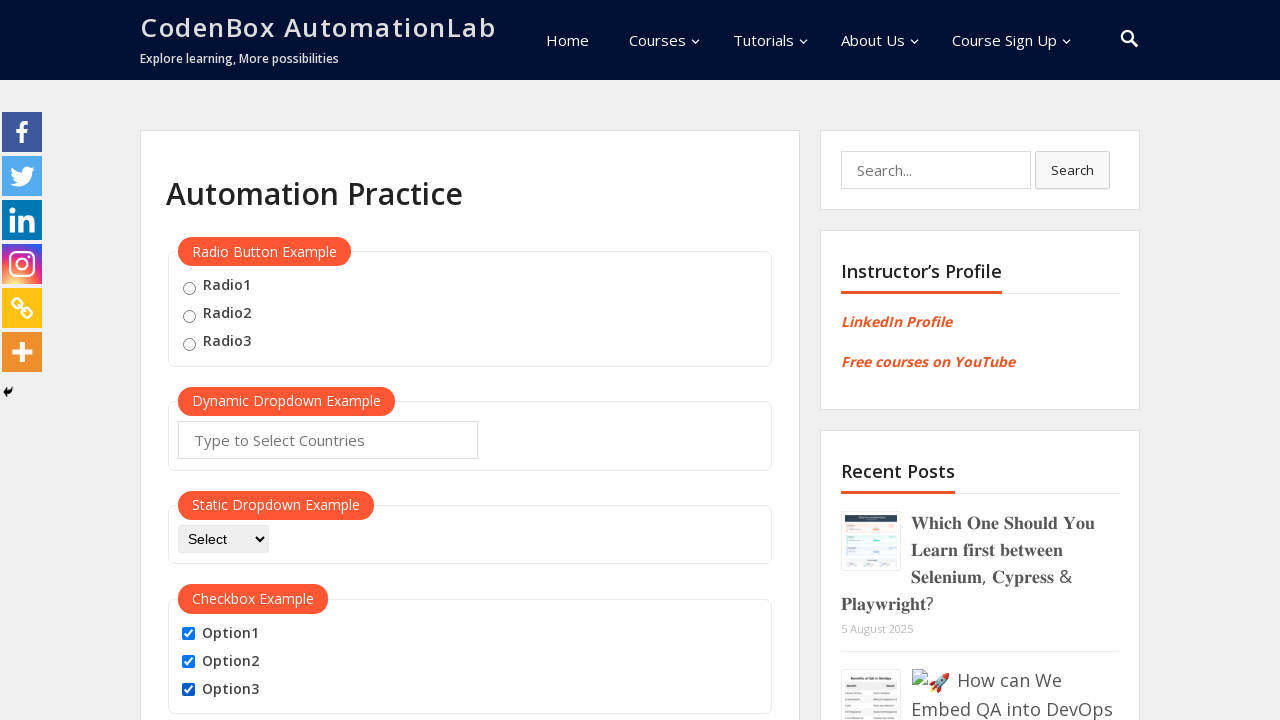